Tests navigation to Browse Languages submenu M and verifies Mathematica language details in the table.

Starting URL: http://www.99-bottles-of-beer.net/

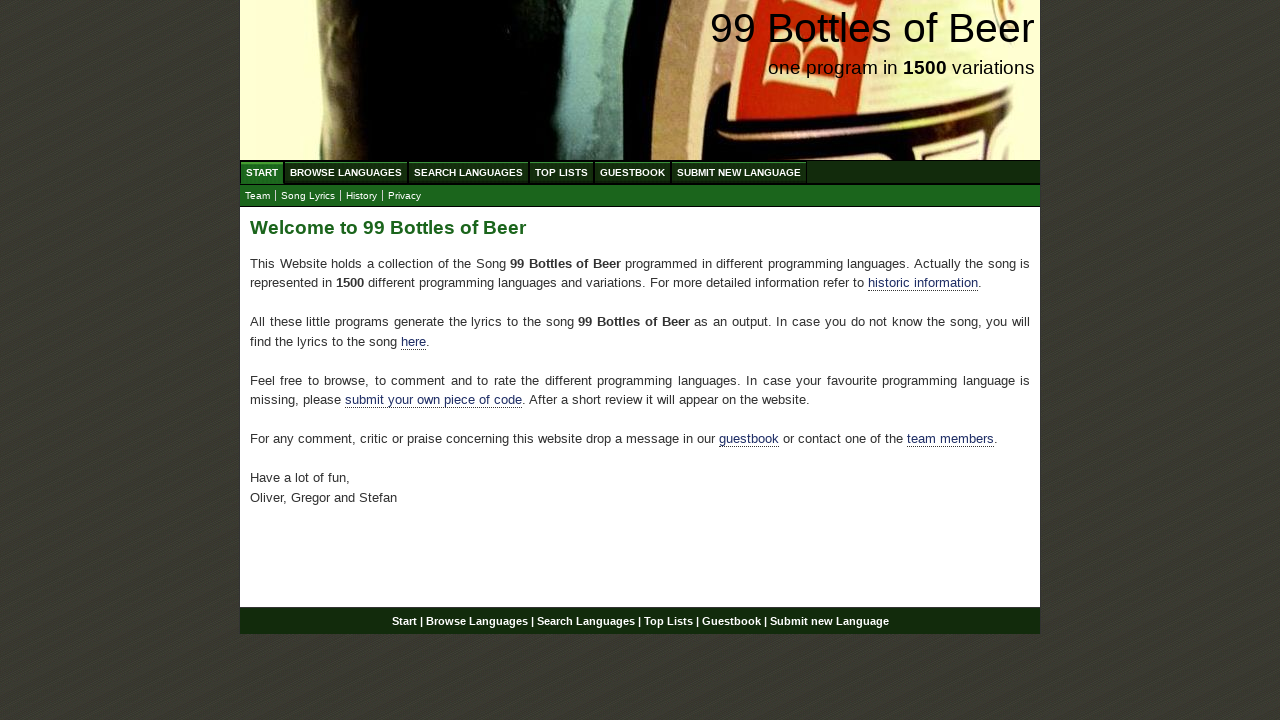

Clicked on Browse Languages menu at (346, 172) on xpath=//ul[@id='menu']/li/a[@href='/abc.html']
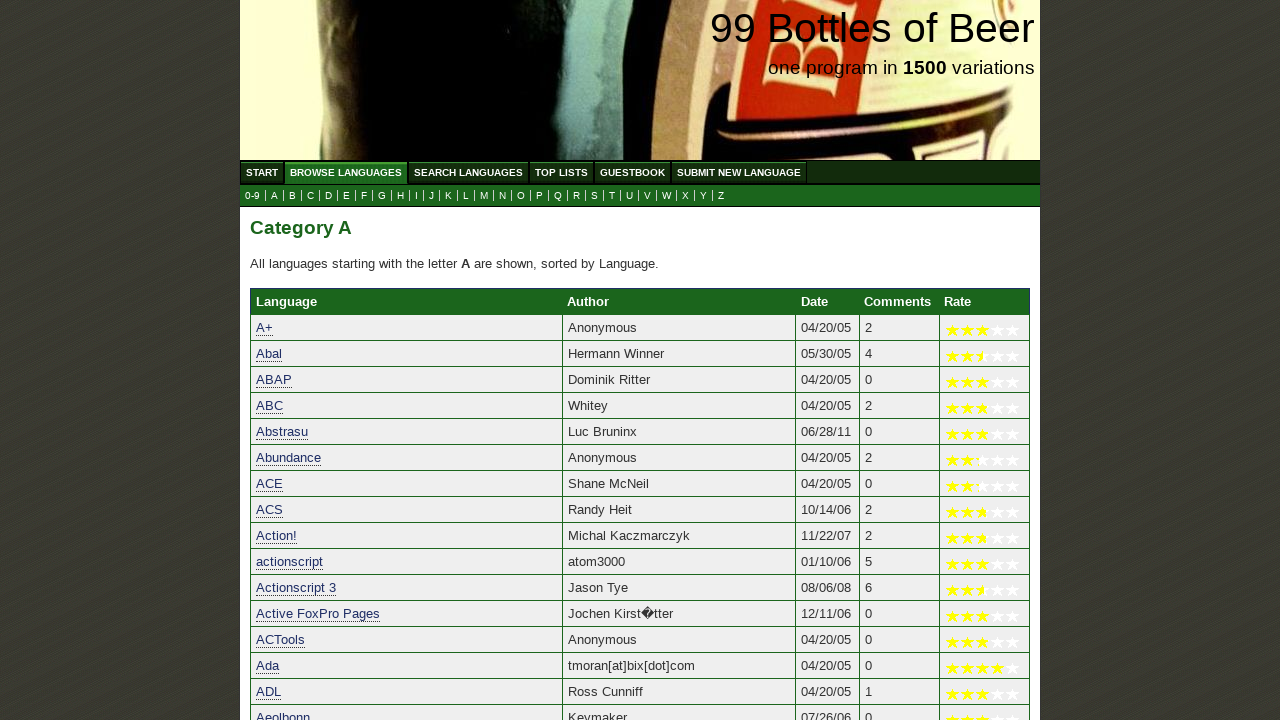

Clicked on submenu M at (484, 196) on xpath=//ul[@id='submenu']/li/a[@href='m.html']
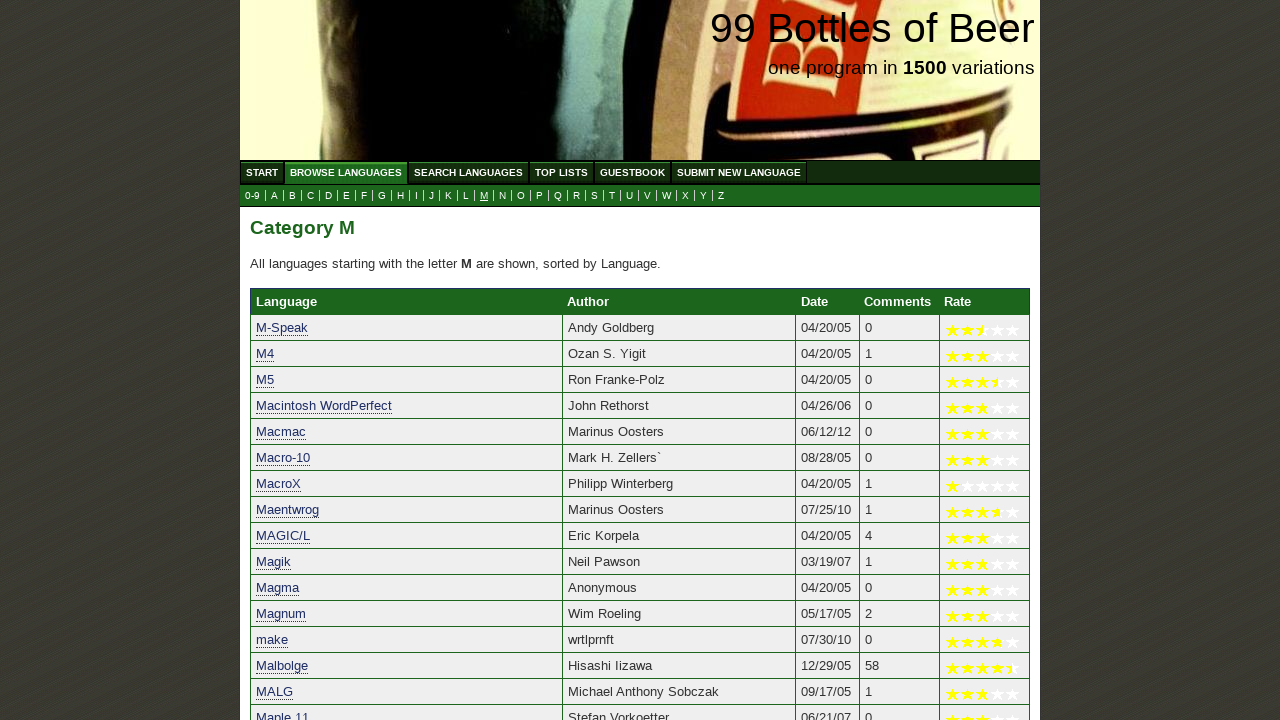

Mathematica language entry loaded and visible in table
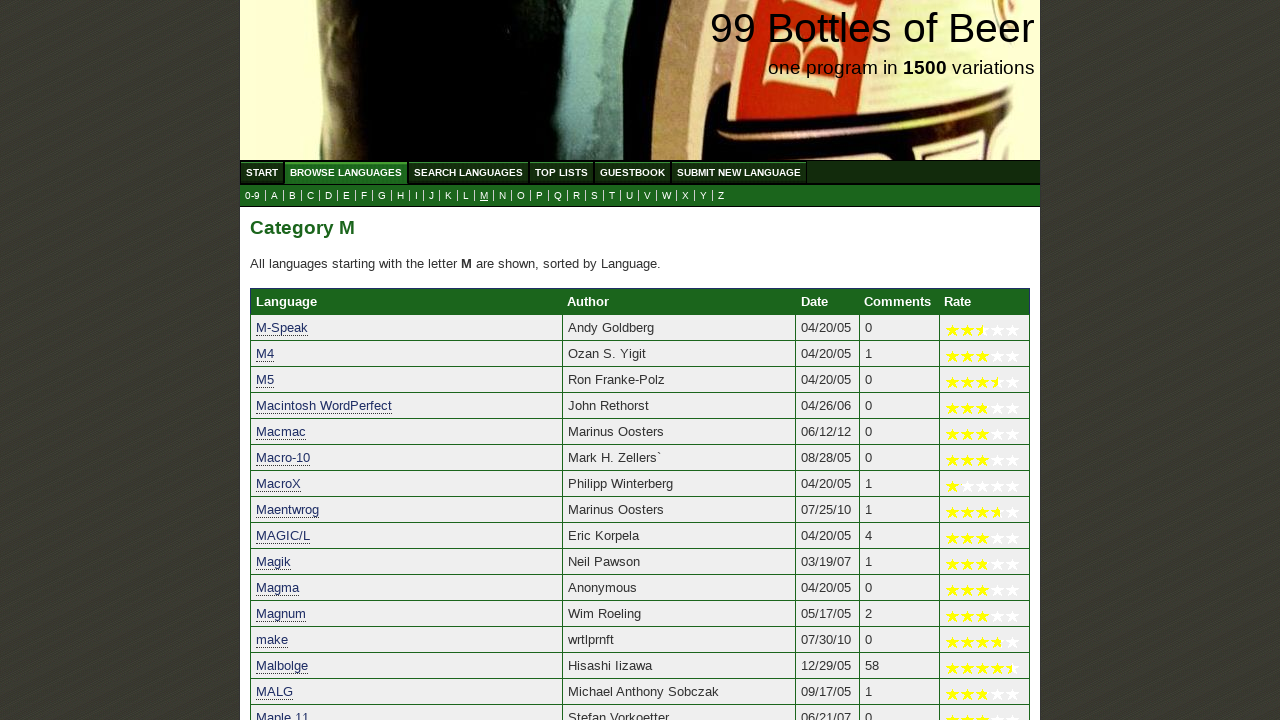

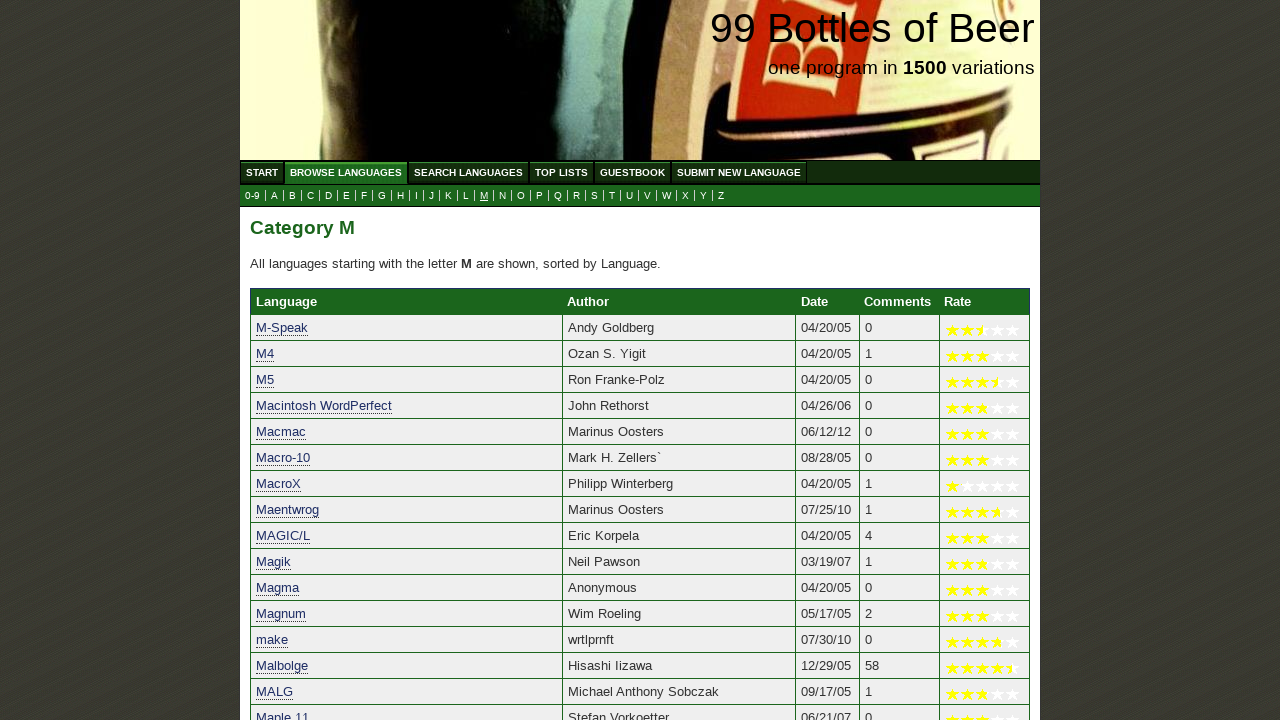